Tests mouse release action after click-and-hold and move operations on drag and drop elements

Starting URL: https://crossbrowsertesting.github.io/drag-and-drop

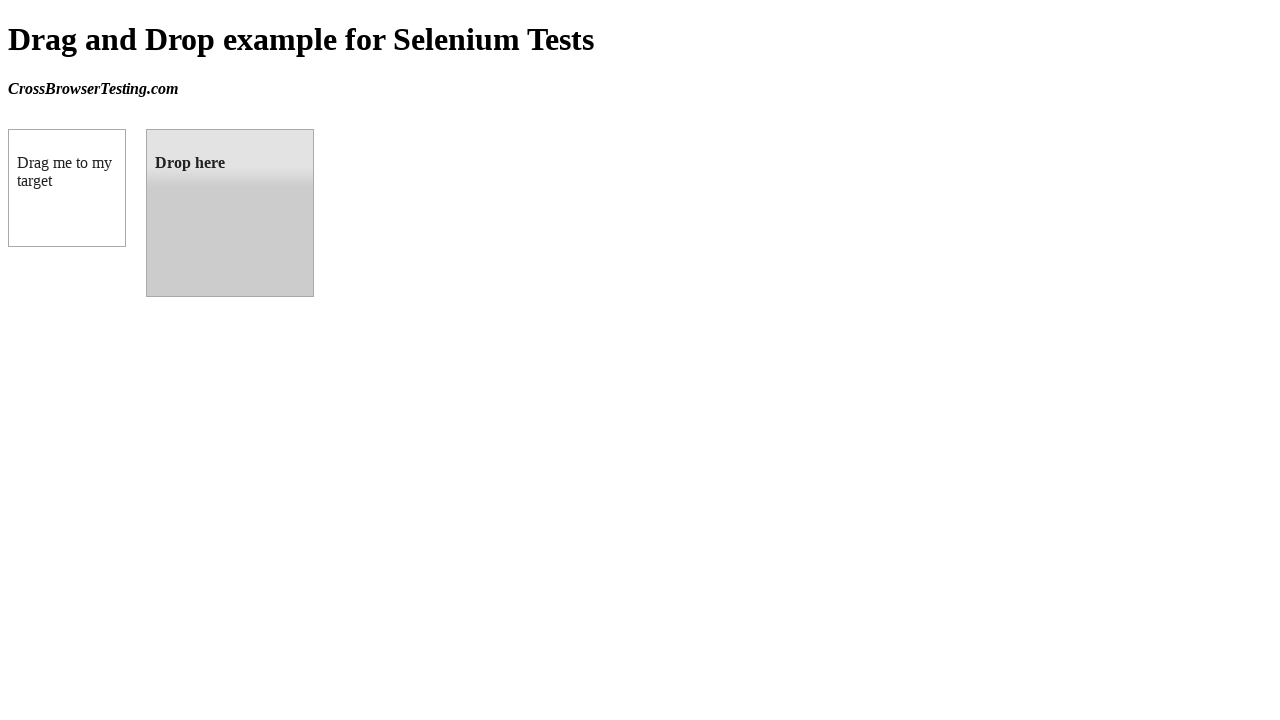

Located source draggable element (box A)
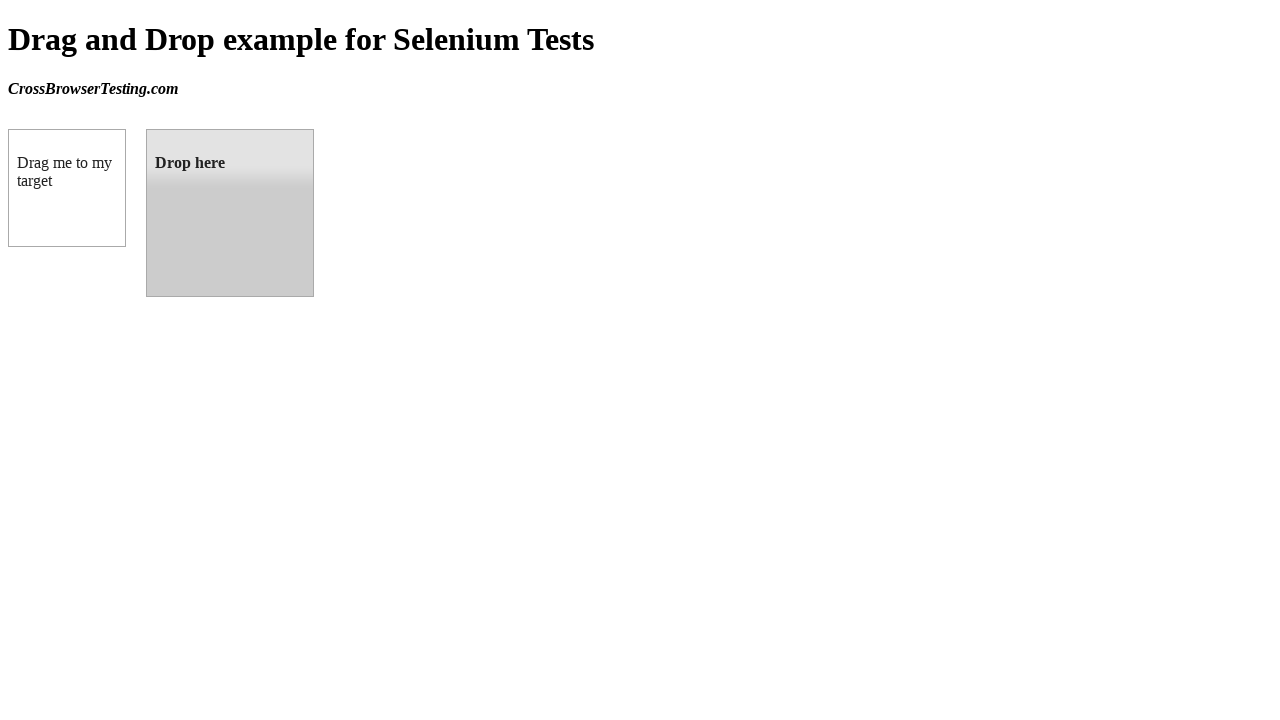

Located target droppable element (box B)
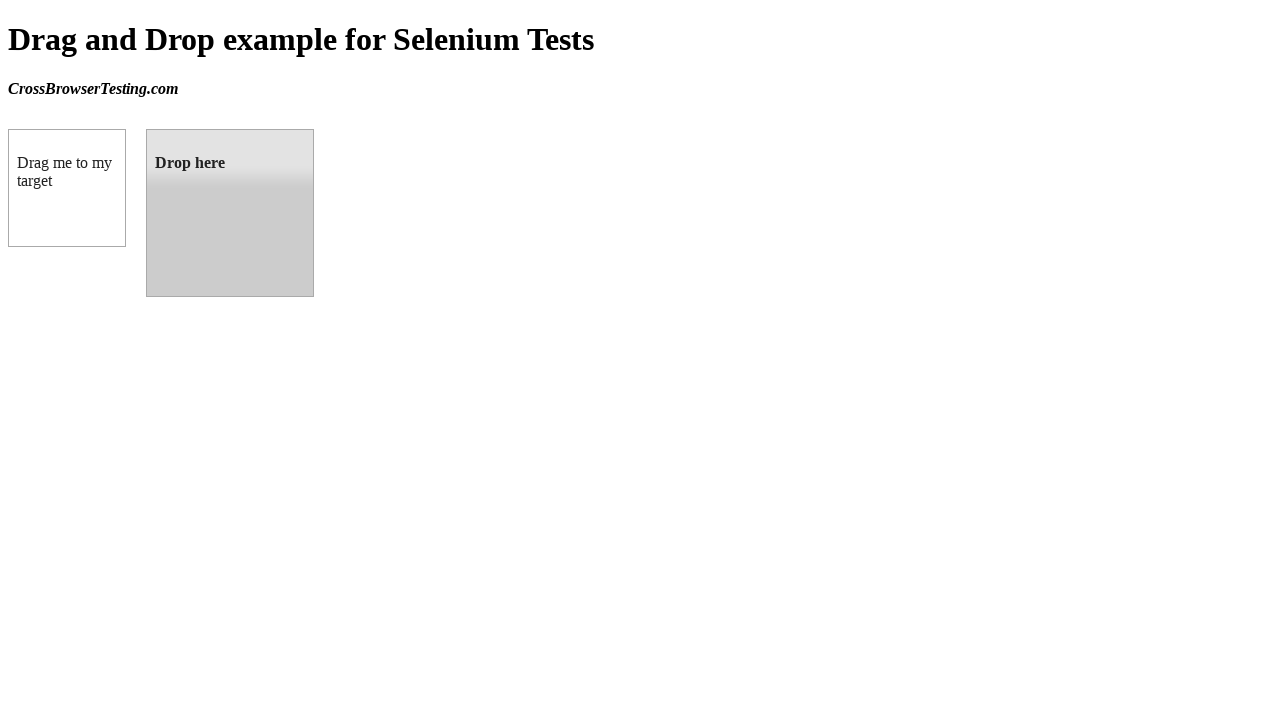

Retrieved bounding box of source element
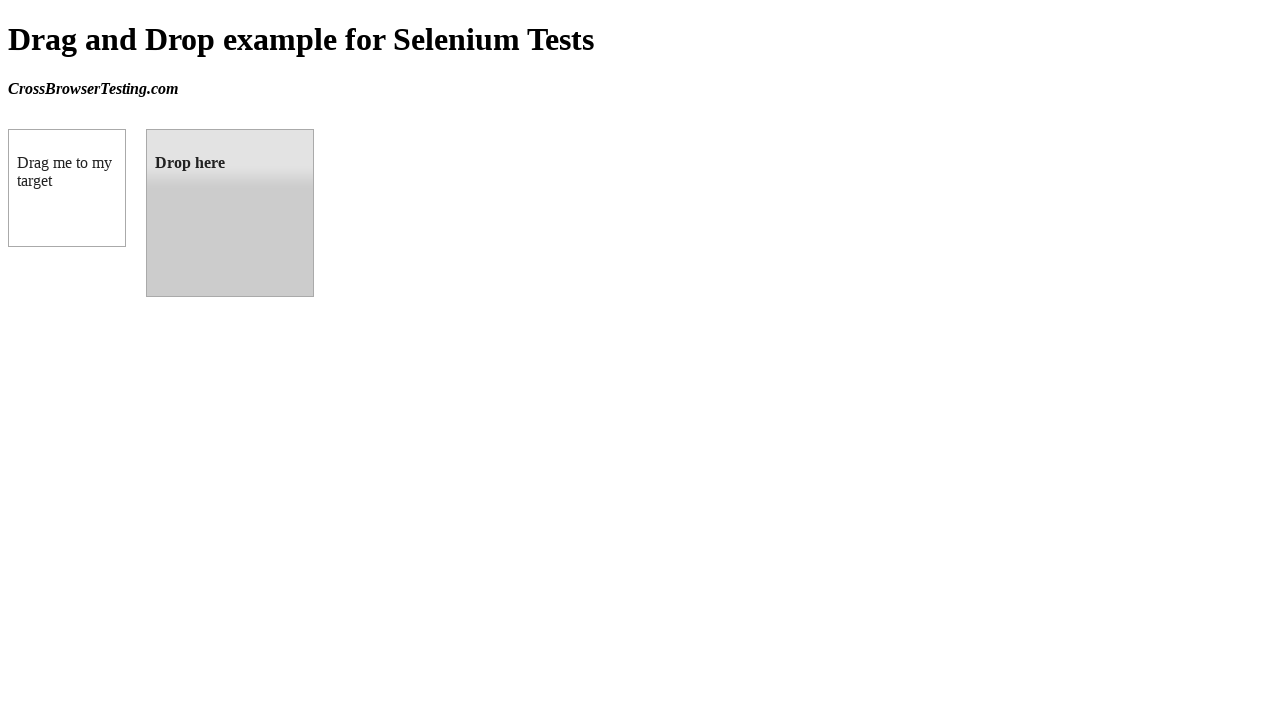

Retrieved bounding box of target element
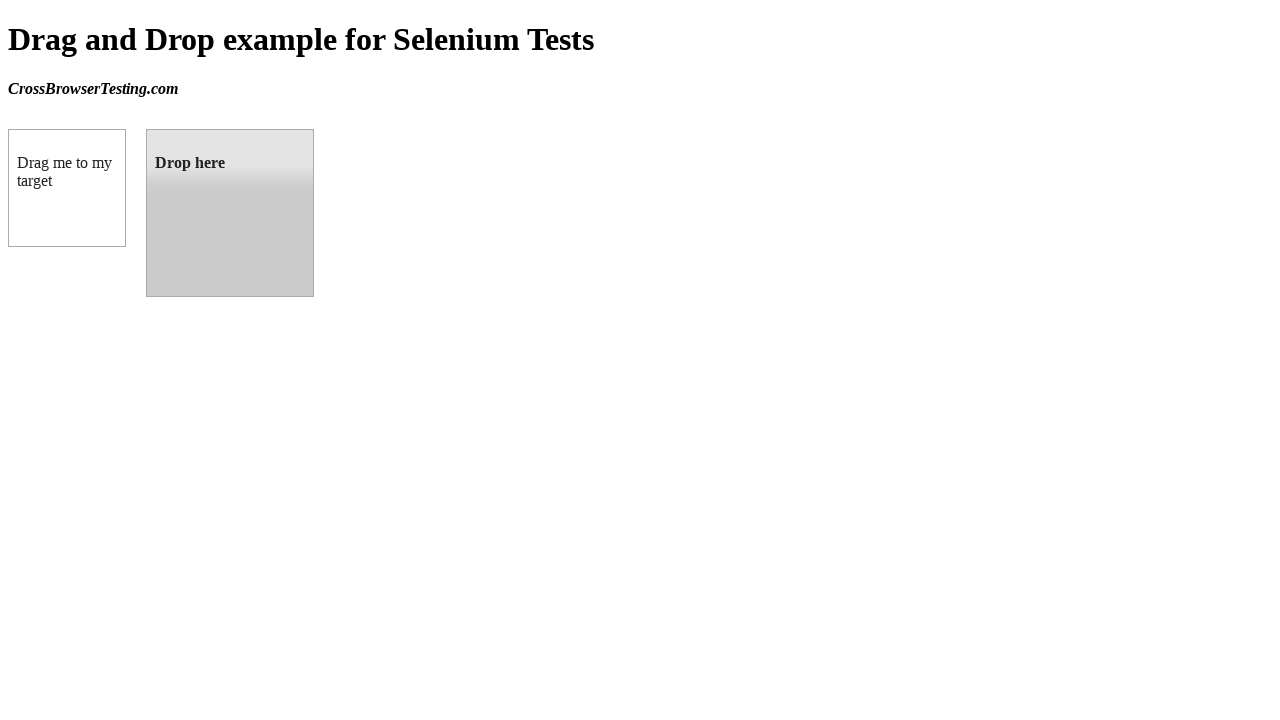

Moved mouse to center of source element at (67, 188)
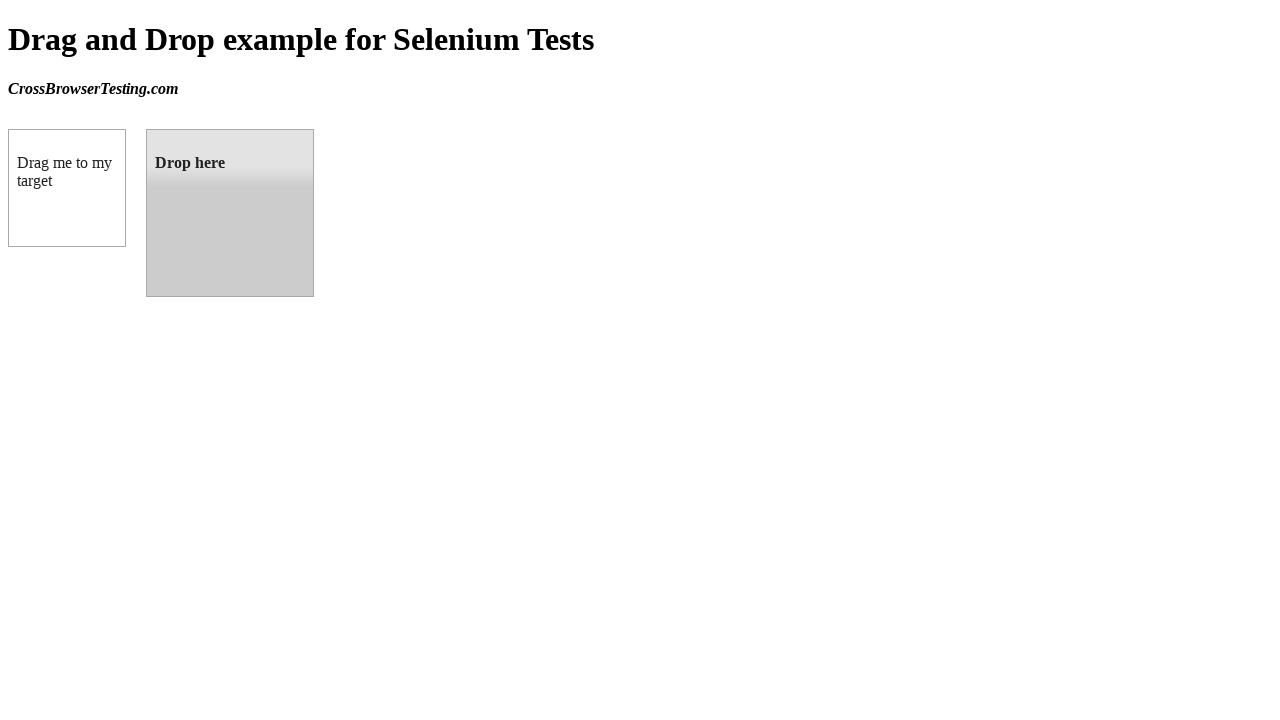

Pressed mouse button down to initiate click-and-hold at (67, 188)
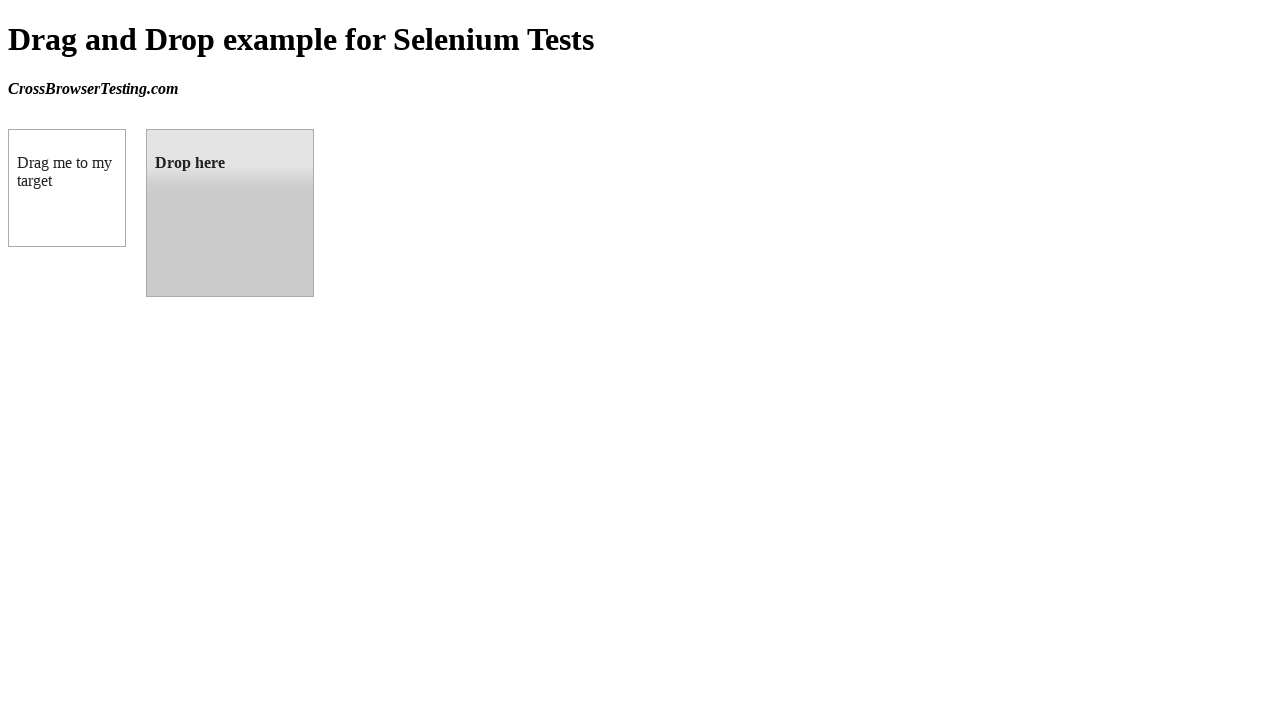

Moved mouse to center of target element while holding button at (230, 213)
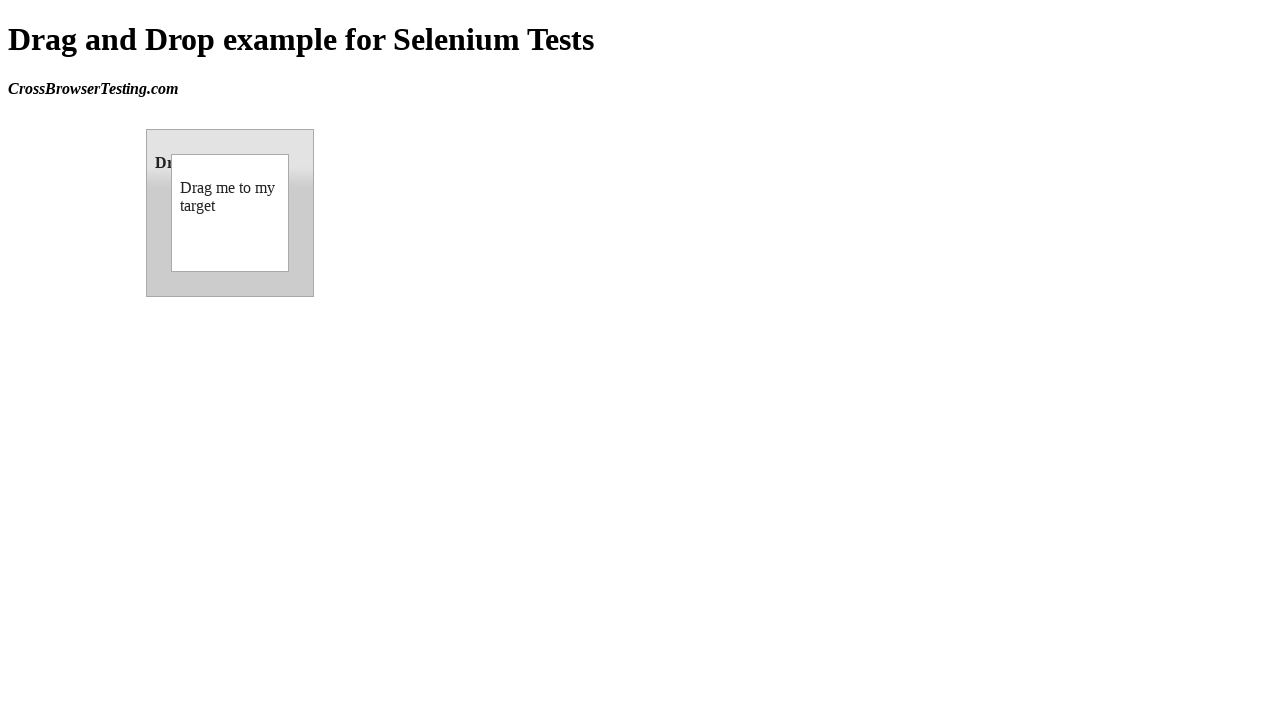

Released mouse button to complete drag and drop at (230, 213)
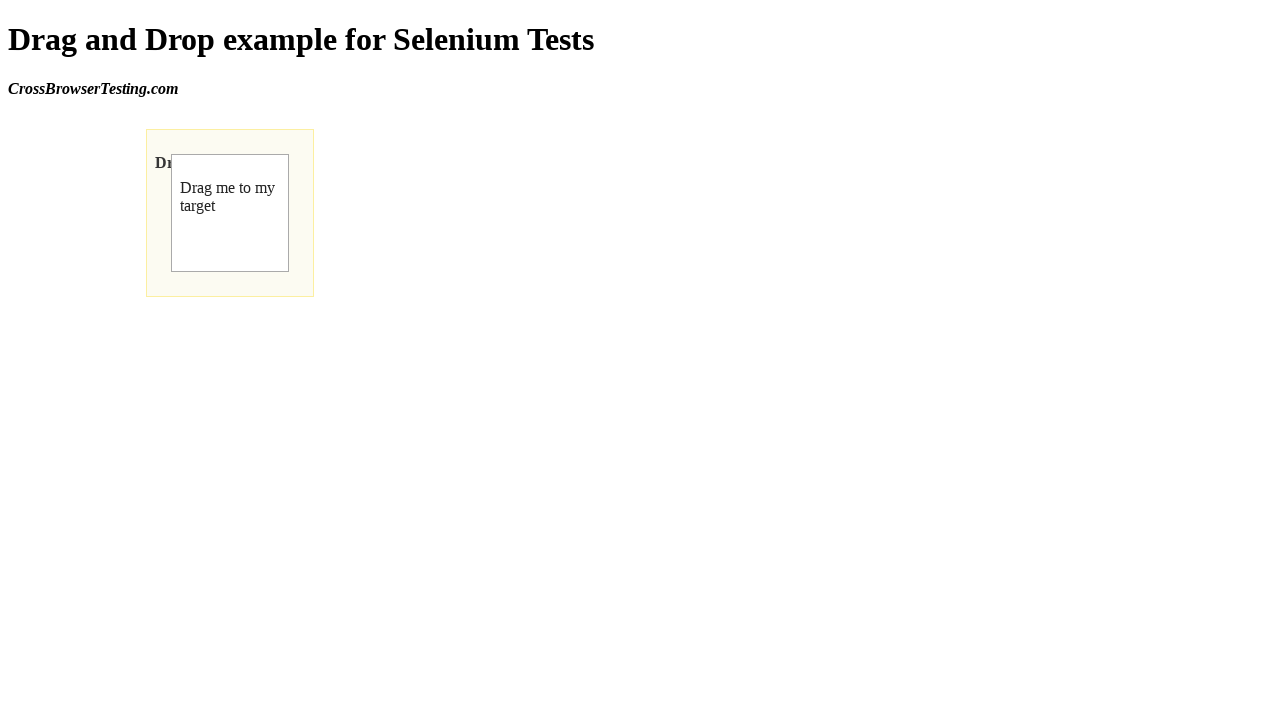

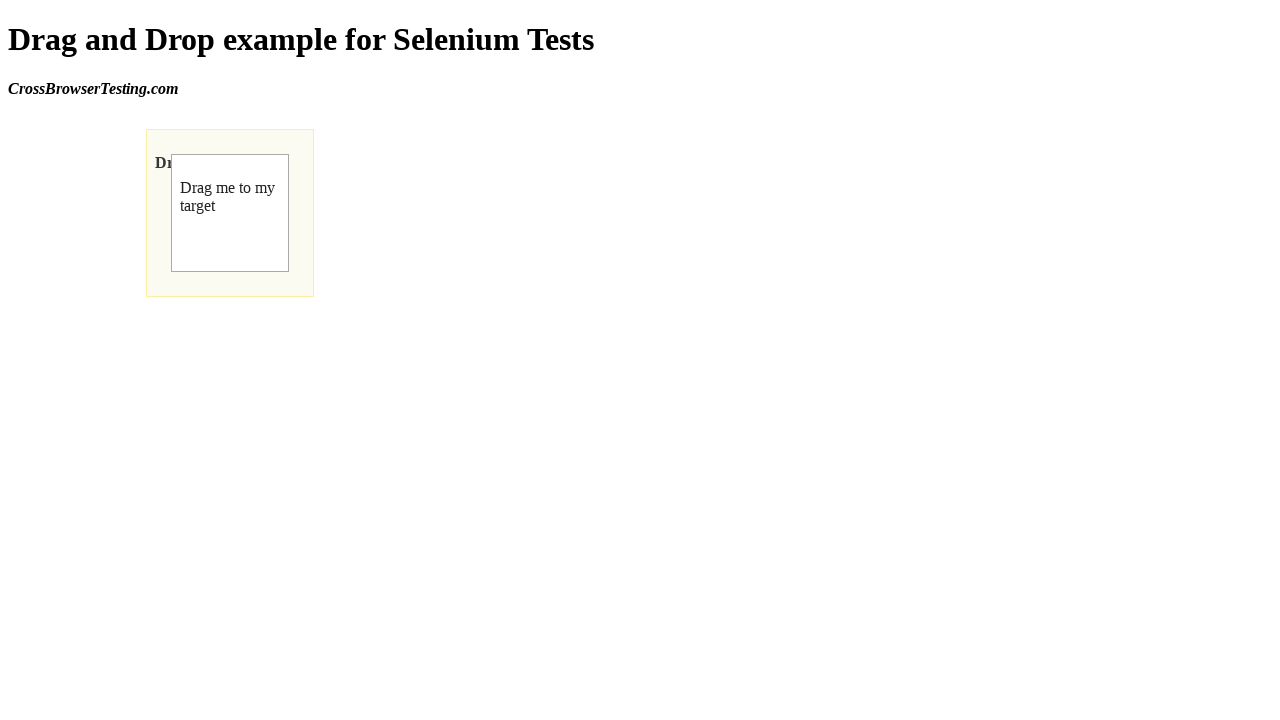